Tests a mortgage calculator by clearing and entering a purchase price, then calculating and verifying the monthly payment results are displayed

Starting URL: https://www.mlcalc.com

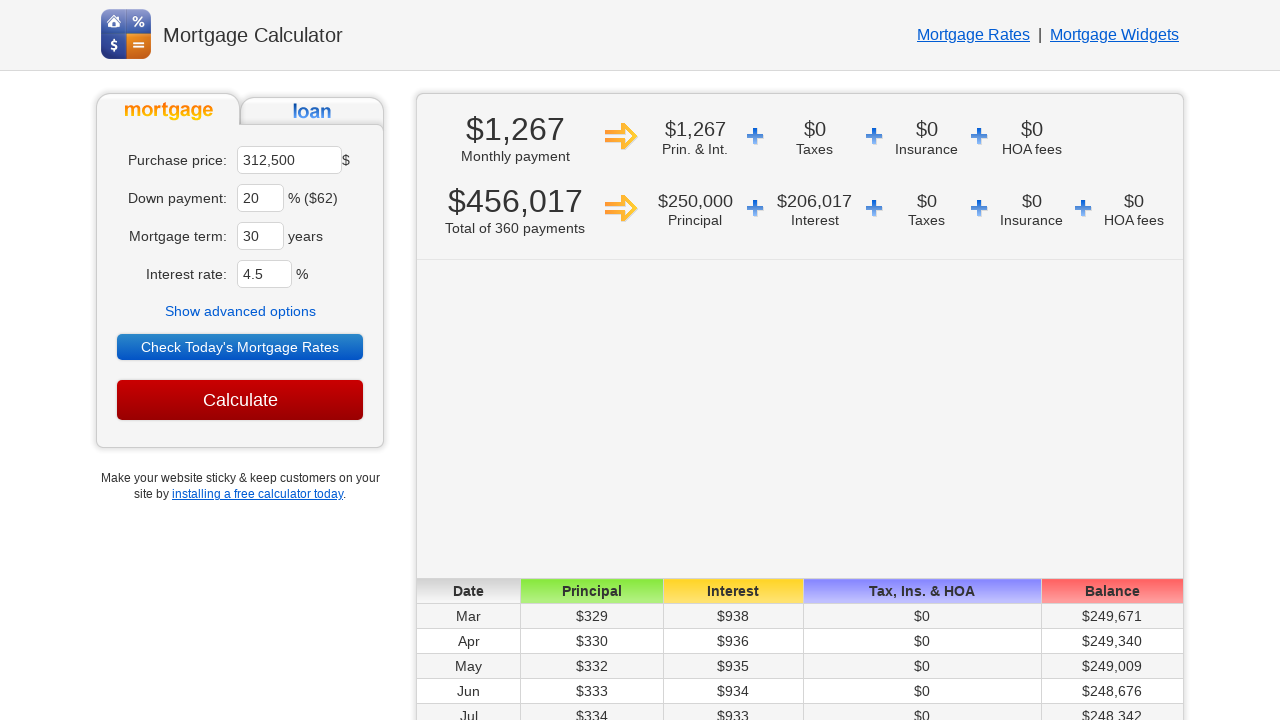

Cleared purchase price field on input[name='ma']
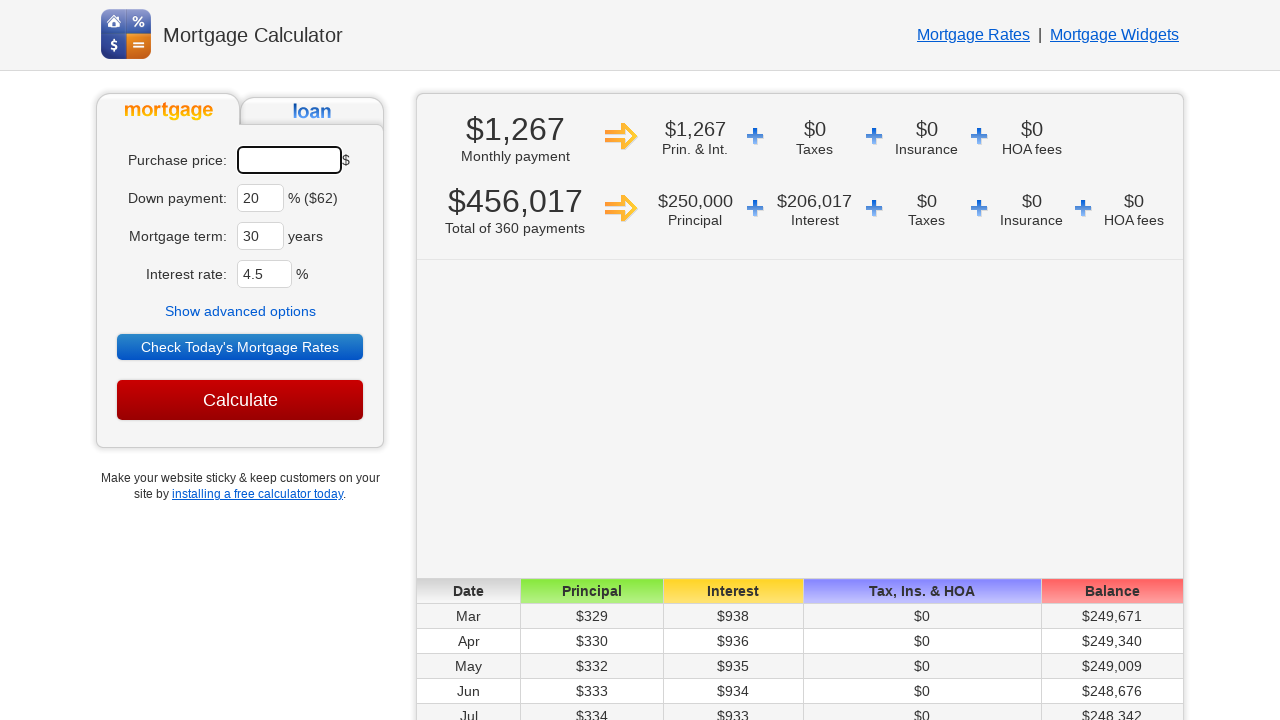

Entered purchase price of $250,000 on input[name='ma']
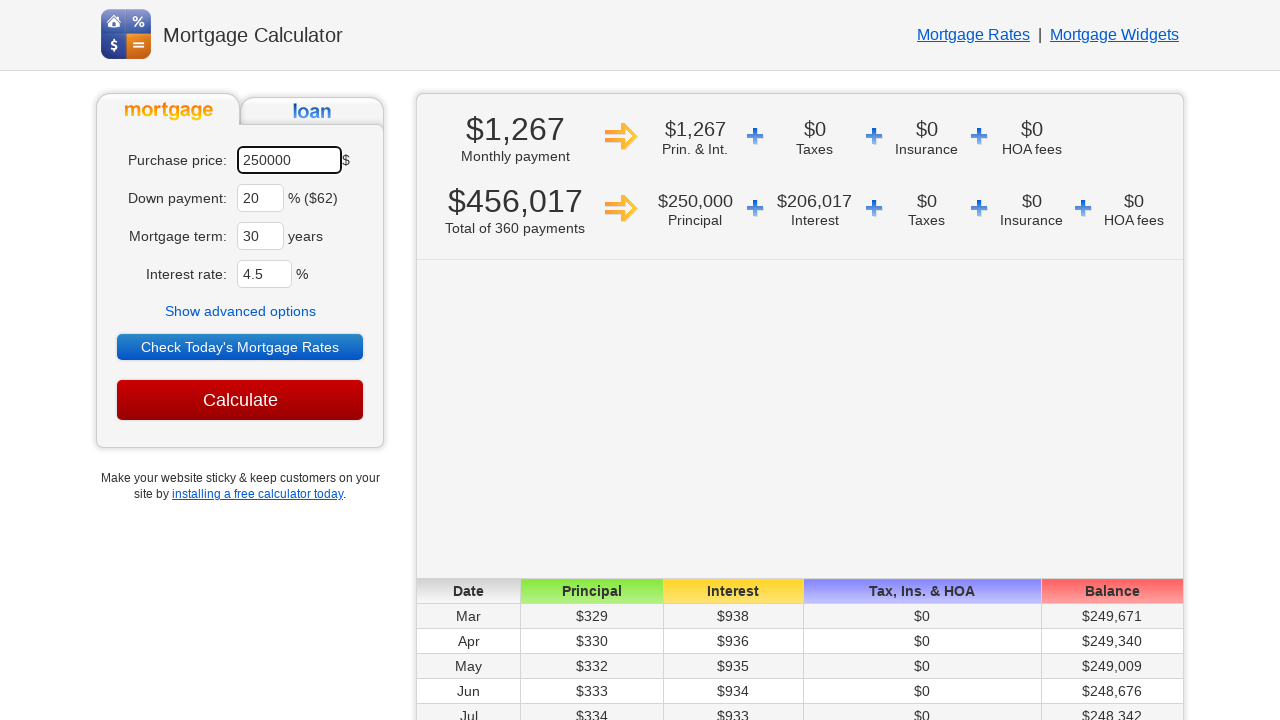

Clicked Calculate button at (240, 400) on input[value='Calculate']
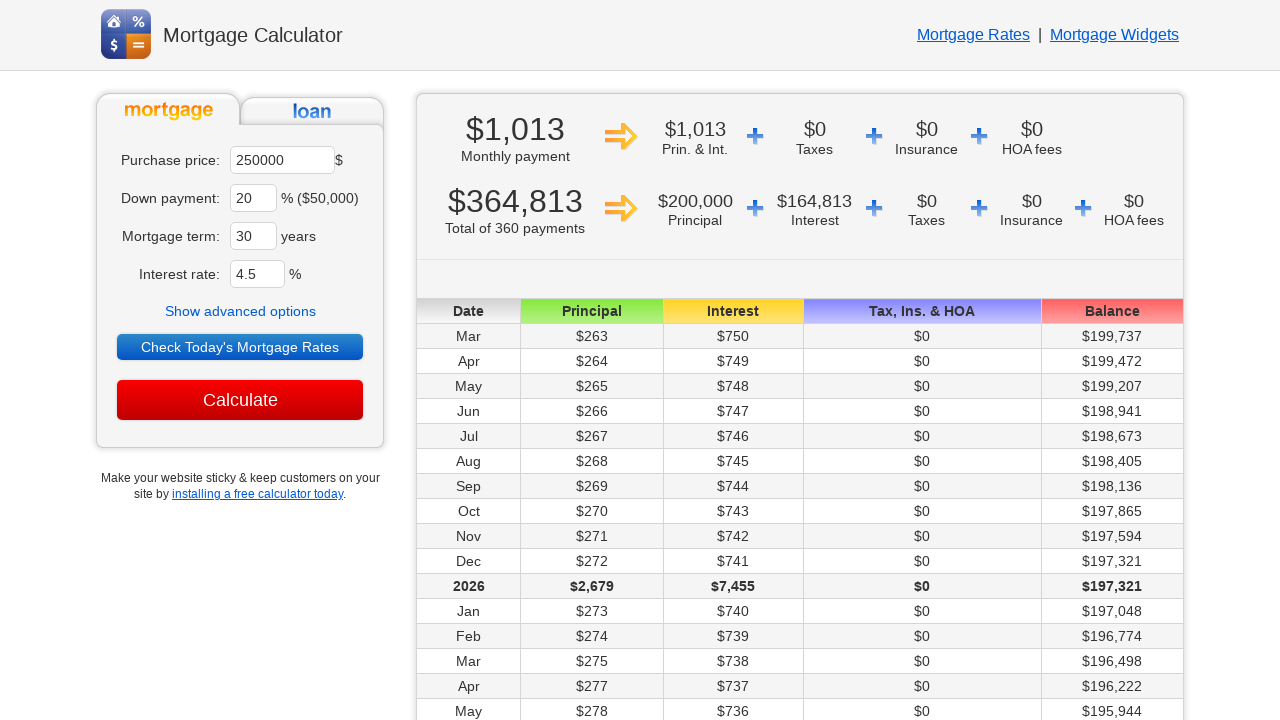

Payment results loaded and became visible
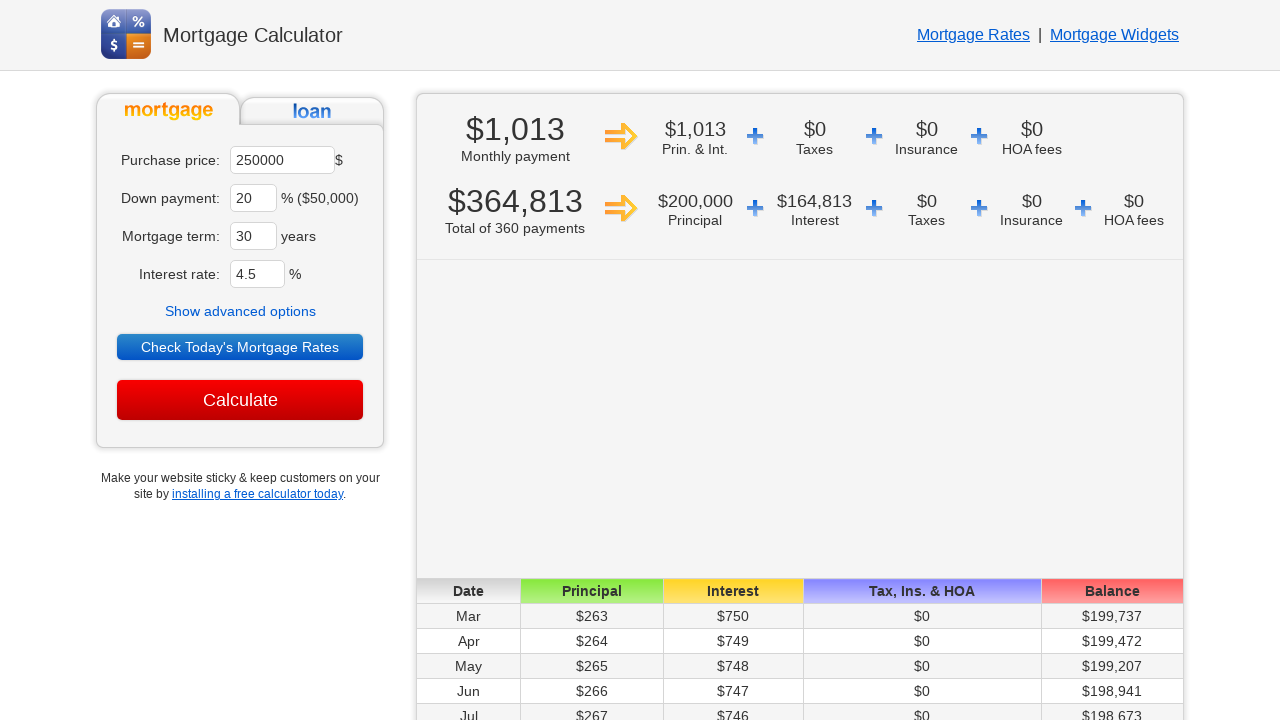

Located payment result elements
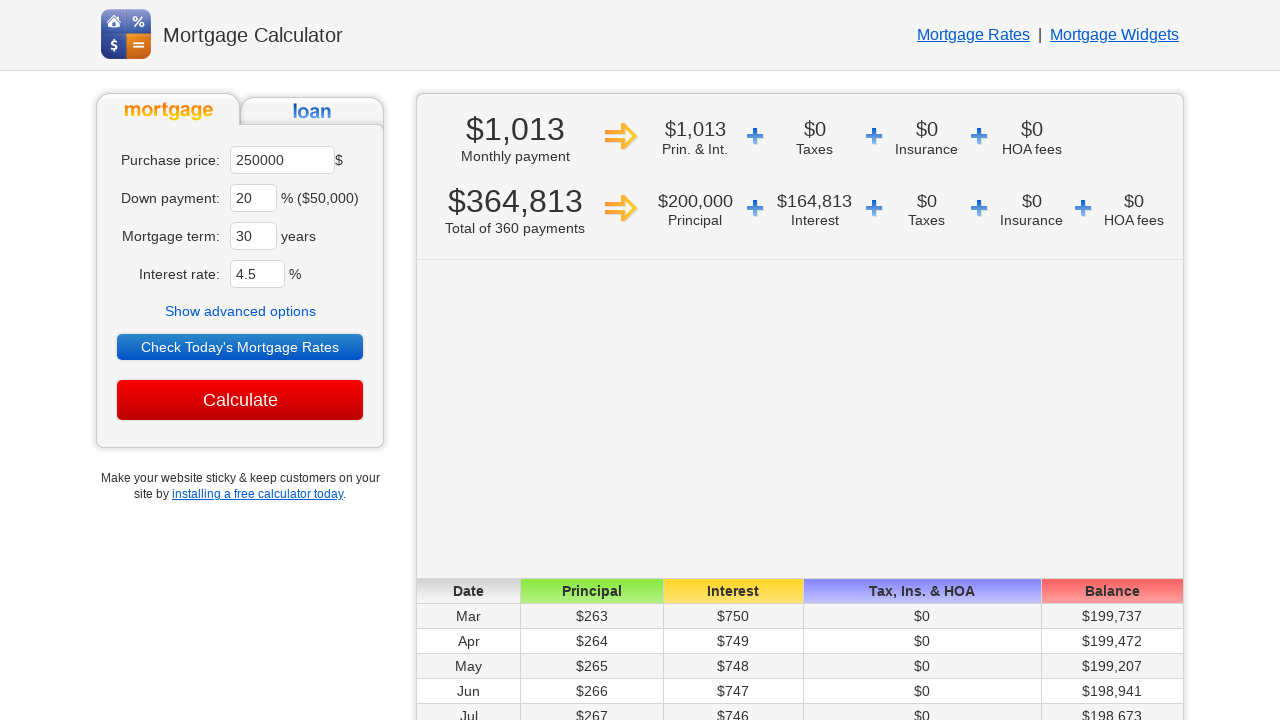

Extracted monthly payment result: $1,013
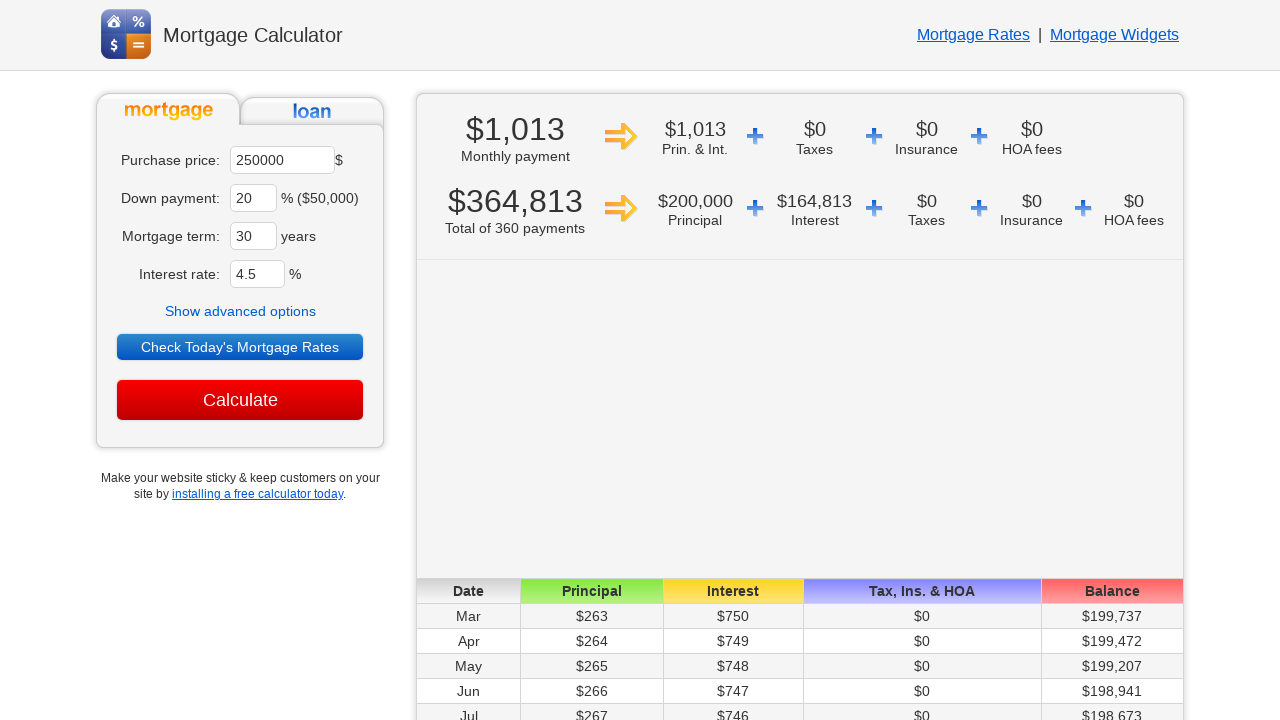

Extracted total 360-payment result: $364,813
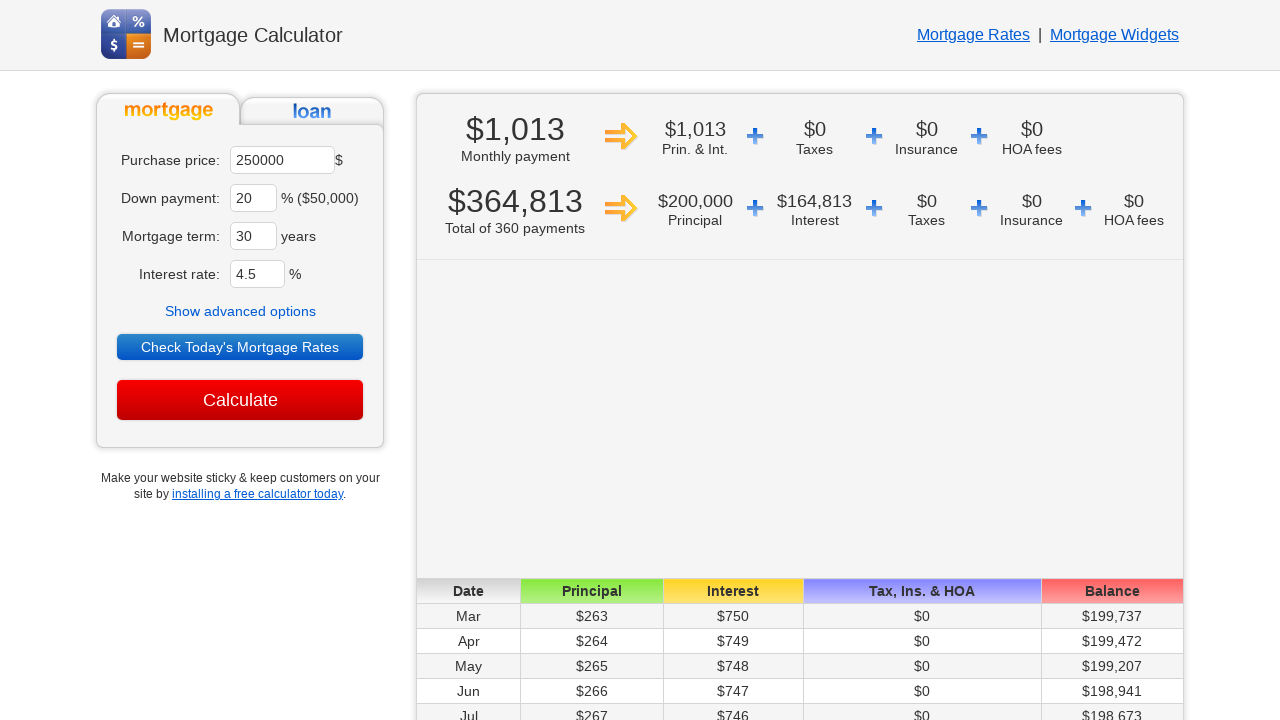

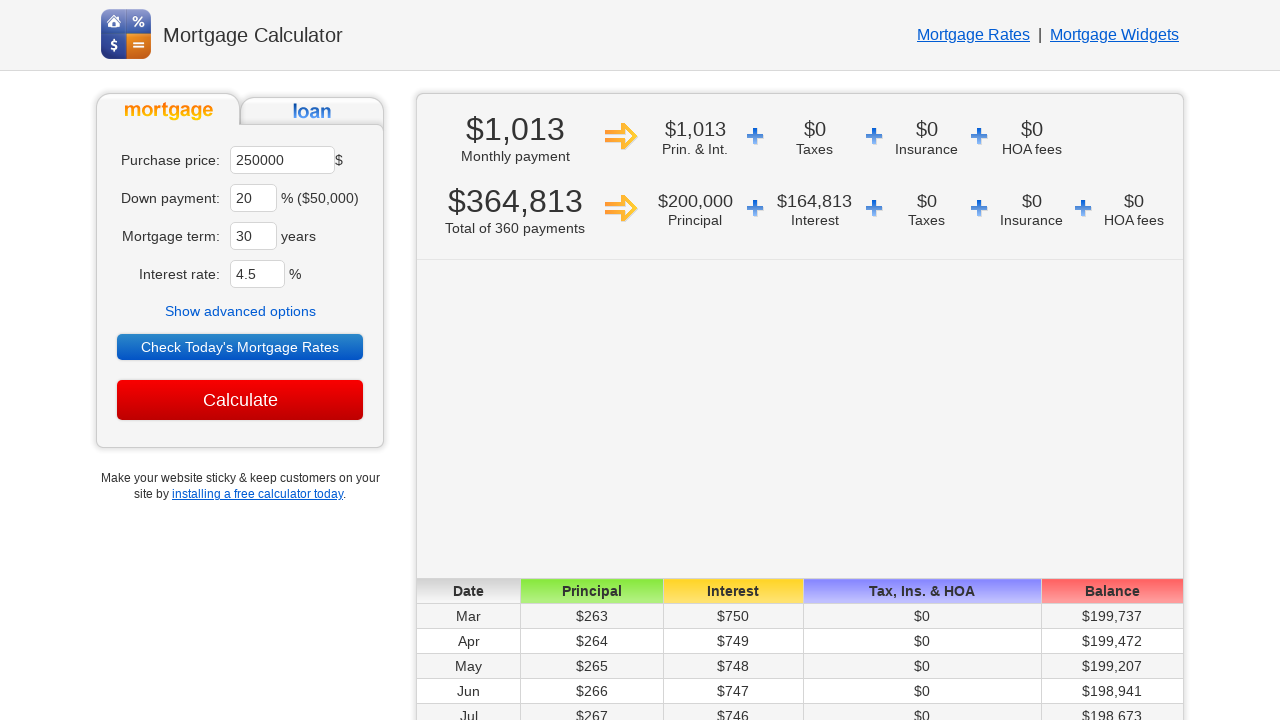